Tests right-click functionality on a button element to trigger a context menu

Starting URL: https://swisnl.github.io/jQuery-contextMenu/demo.html

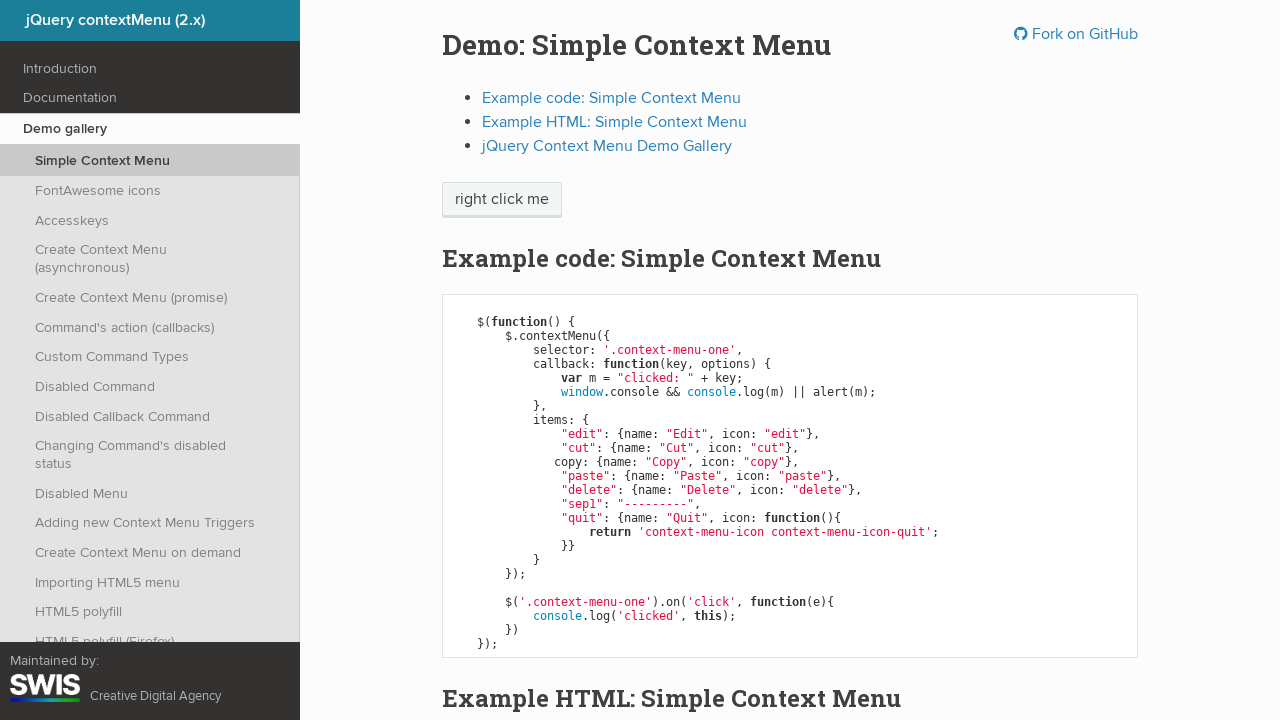

Located button element for right-click
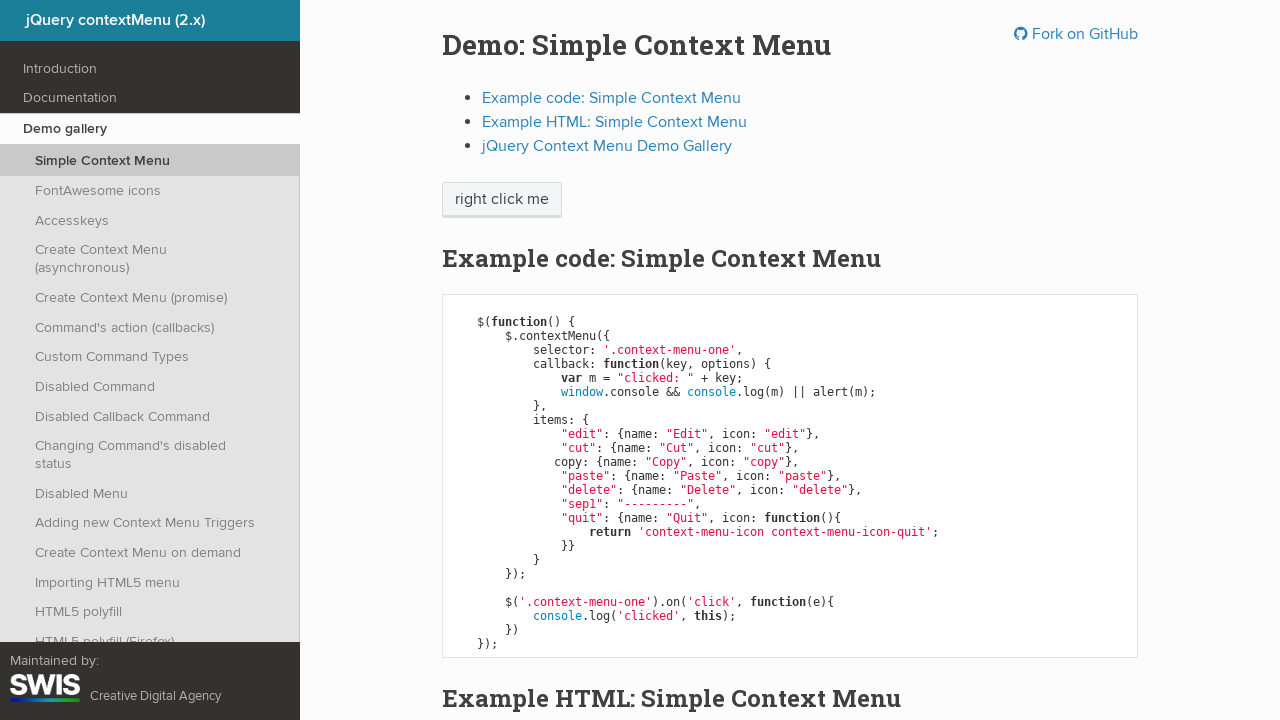

Performed right-click action on button element to trigger context menu at (502, 200) on xpath=/html/body/div/section/div/div/div/p/span
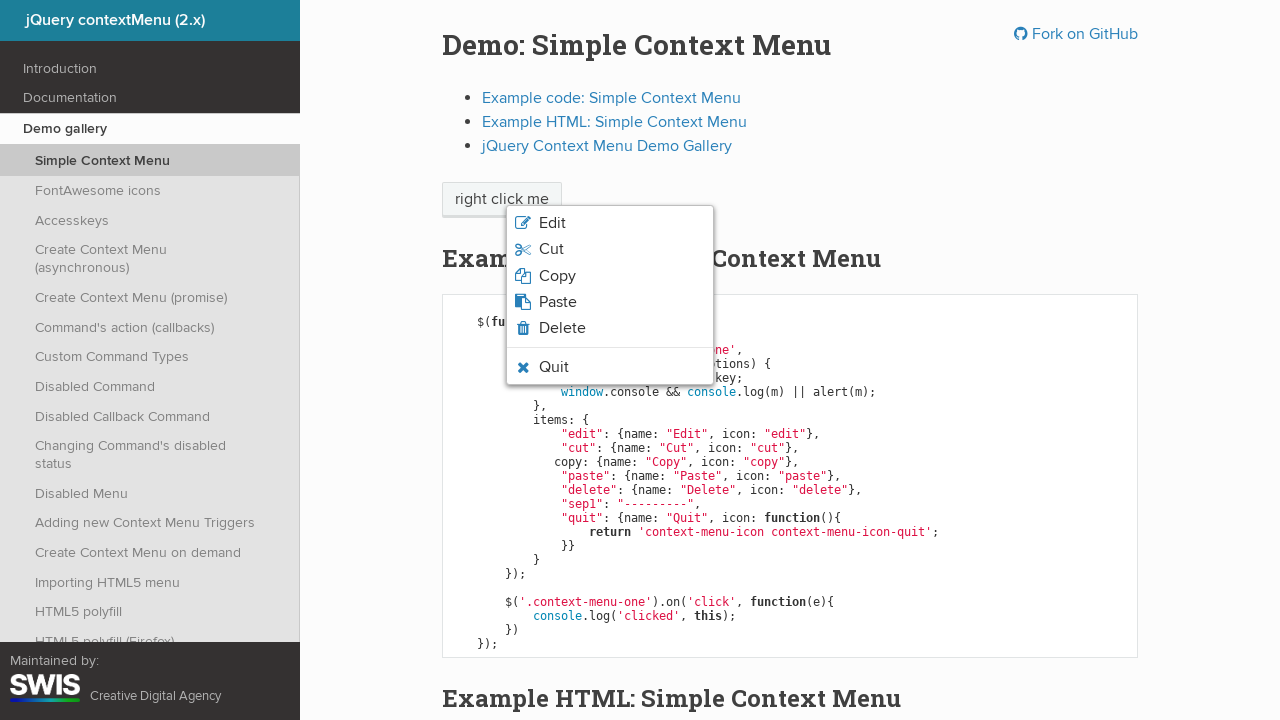

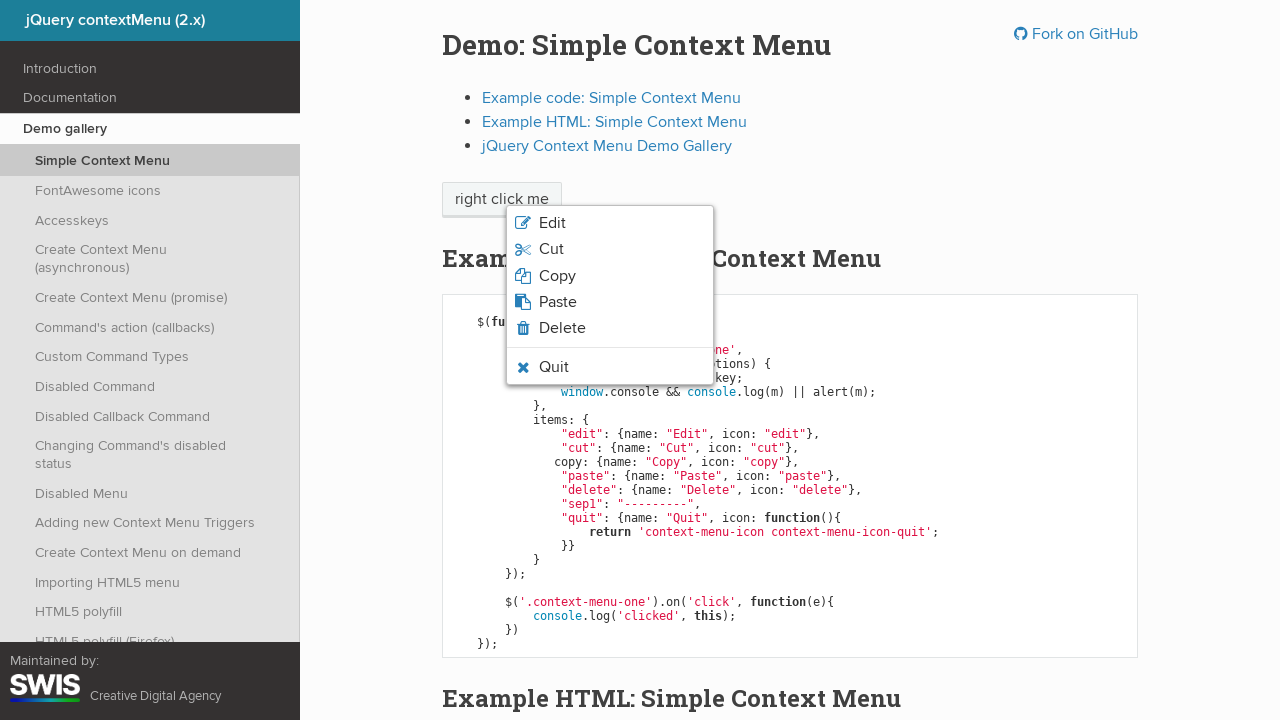